Tests the calculator multiplication functionality with scientific notation by entering 2e2 * 1.5 and verifying the result is 300

Starting URL: https://calculatorhtml.onrender.com

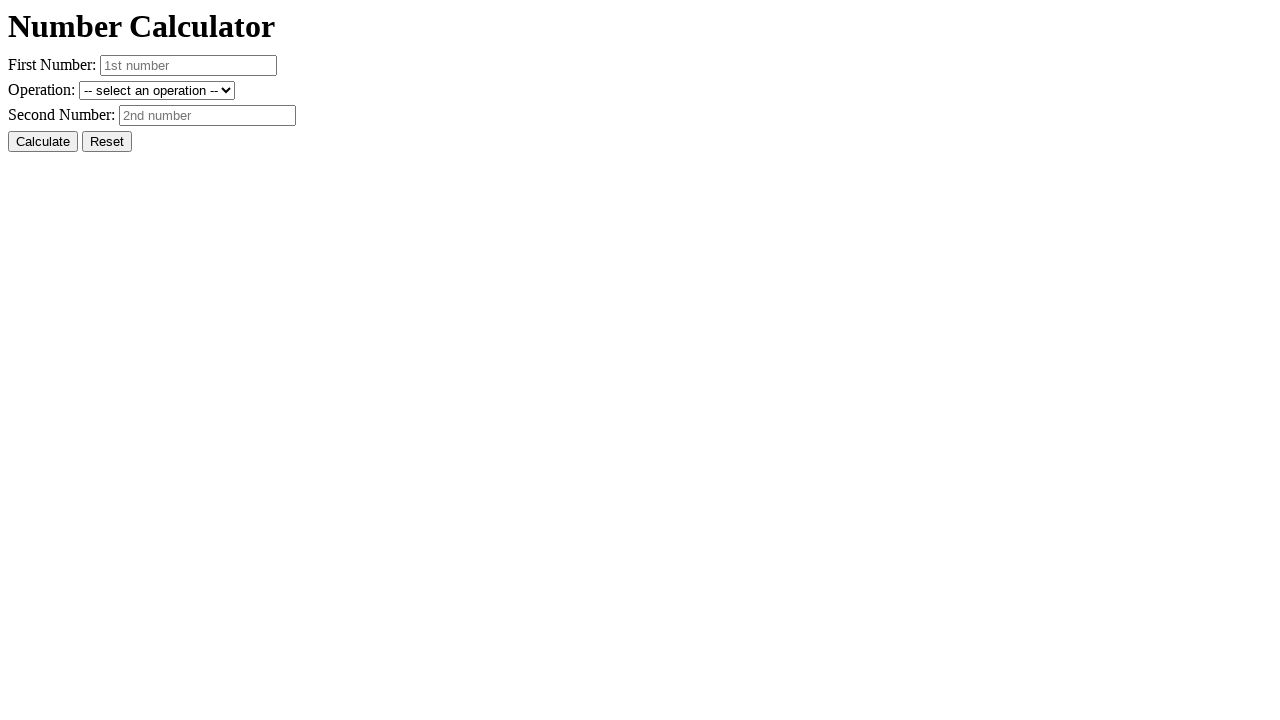

Clicked Reset button to clear previous values at (107, 142) on #resetButton
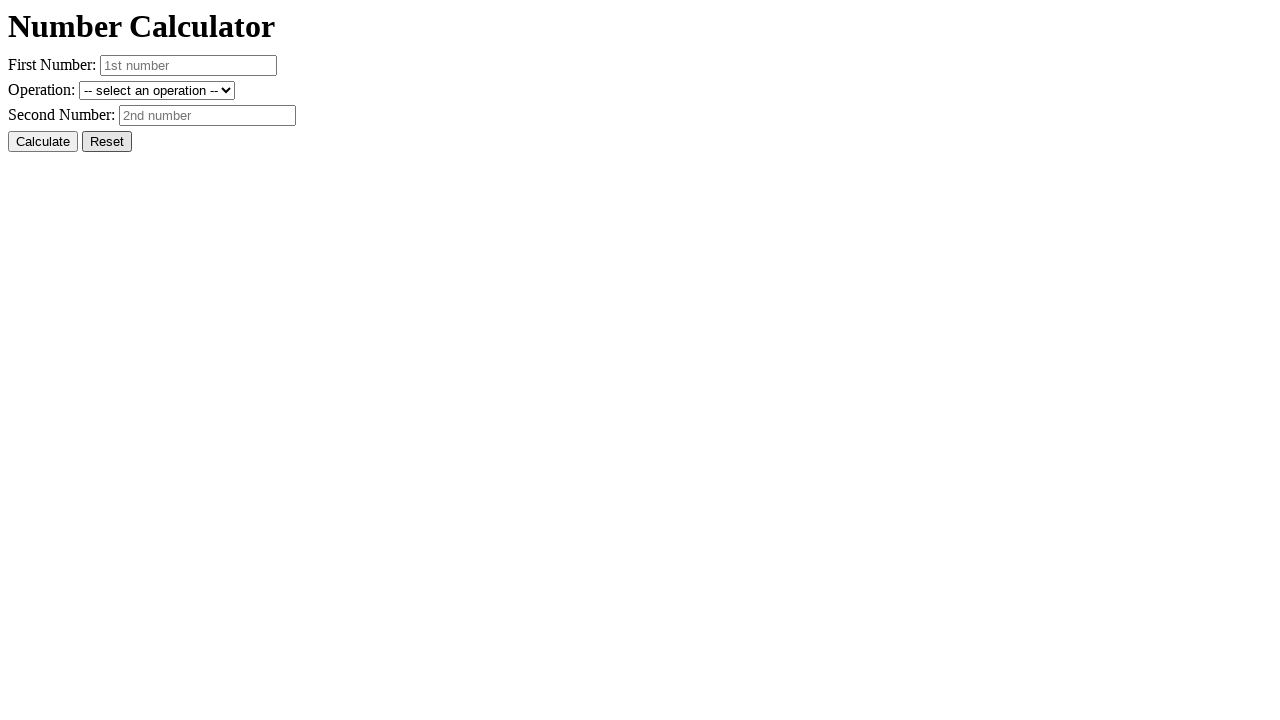

Entered first number in scientific notation: 2e2 on #number1
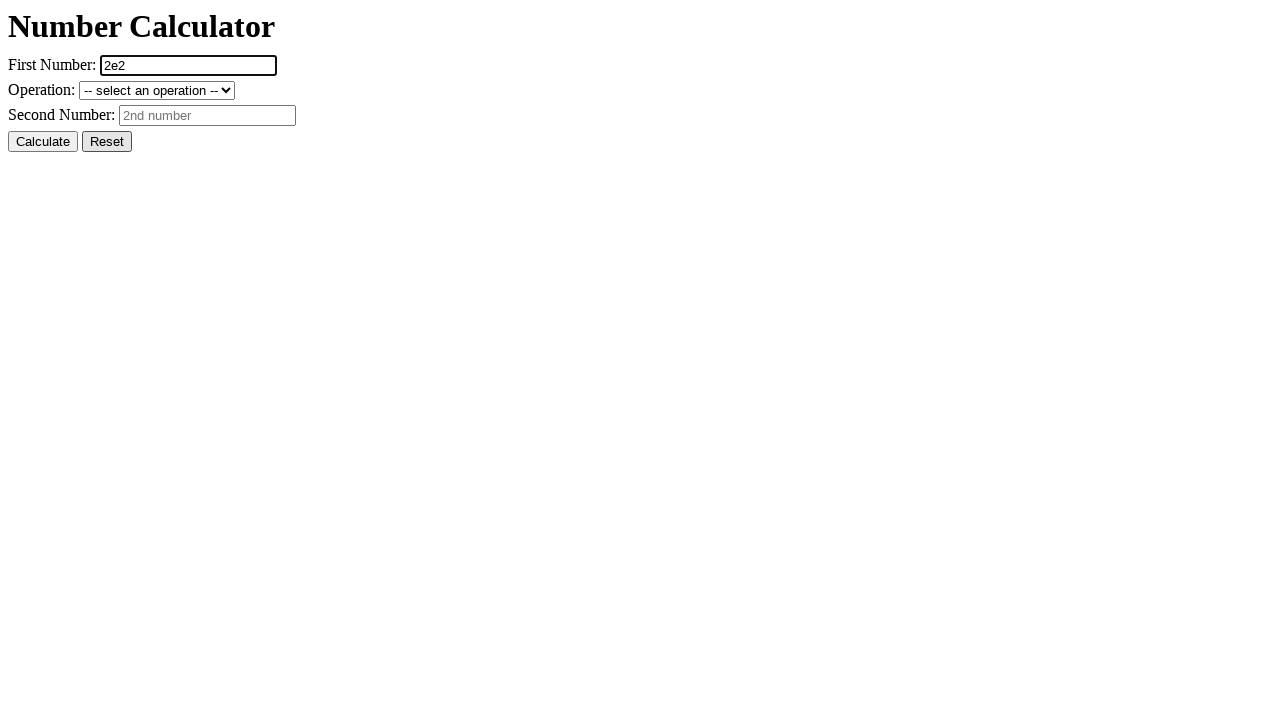

Entered second number: 1.5 on #number2
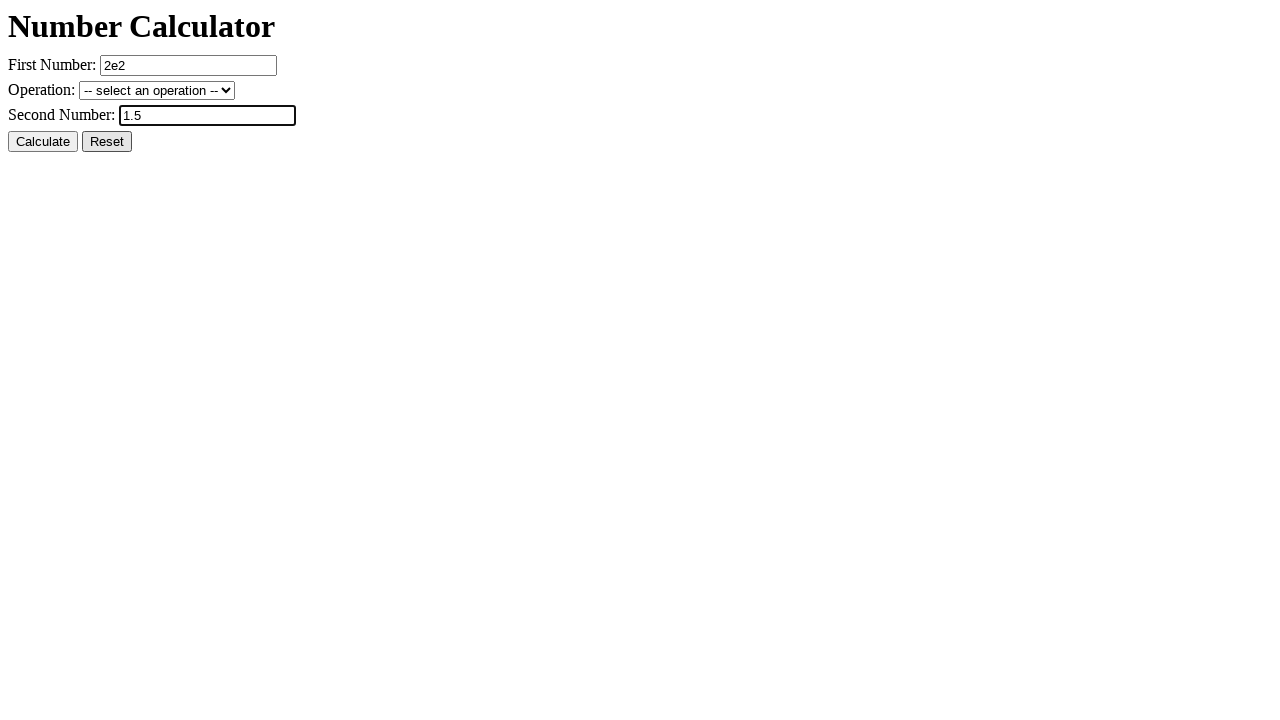

Selected multiplication operation on #operation
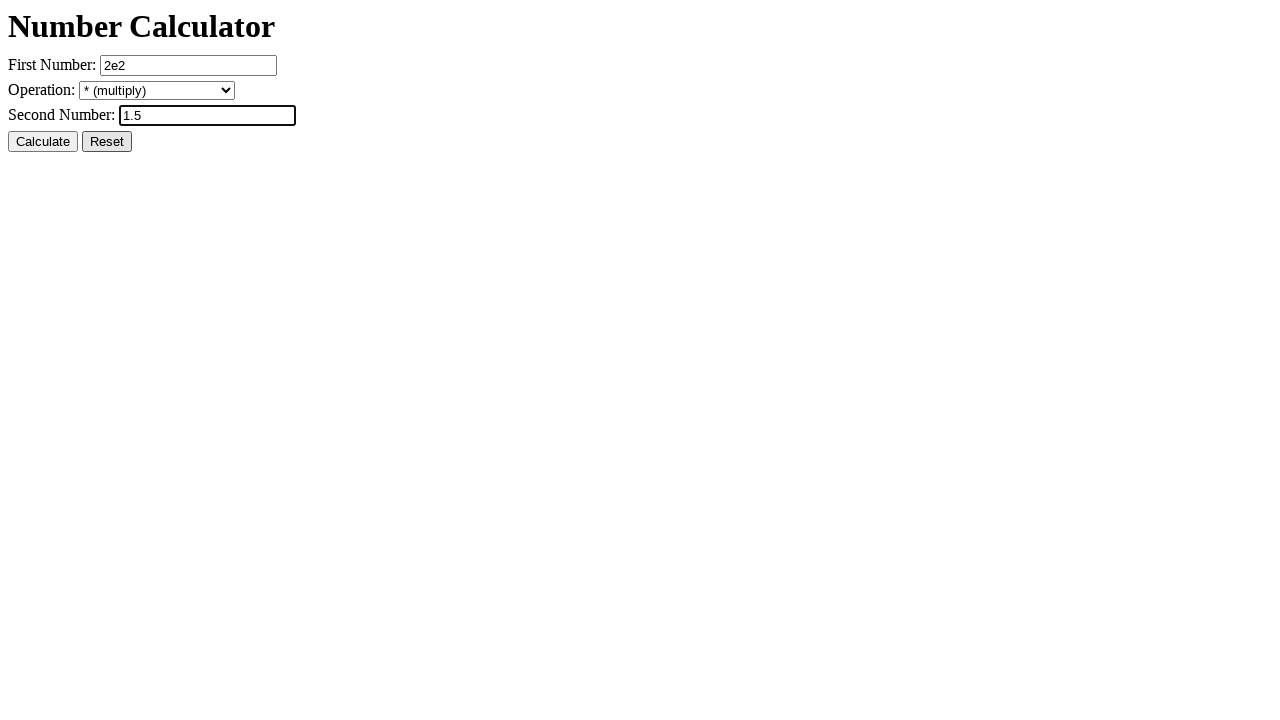

Clicked Calculate button to compute 2e2 * 1.5 at (43, 142) on #calcButton
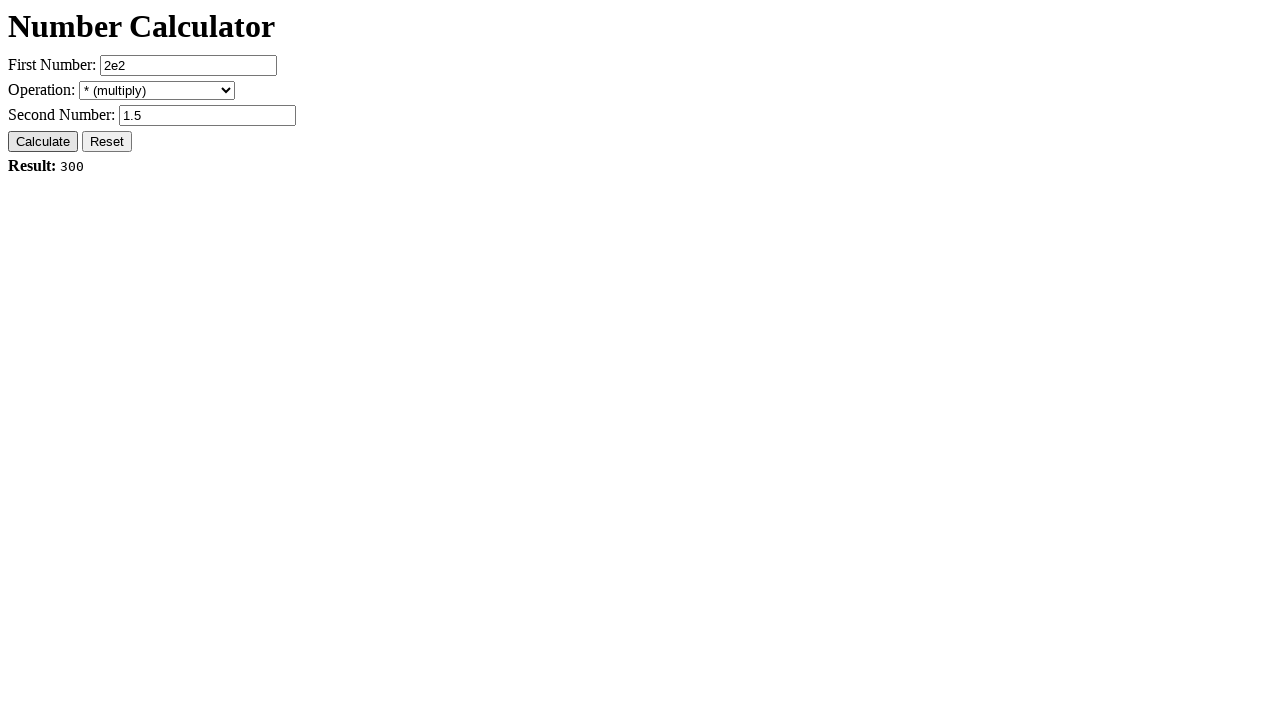

Result element loaded and displayed
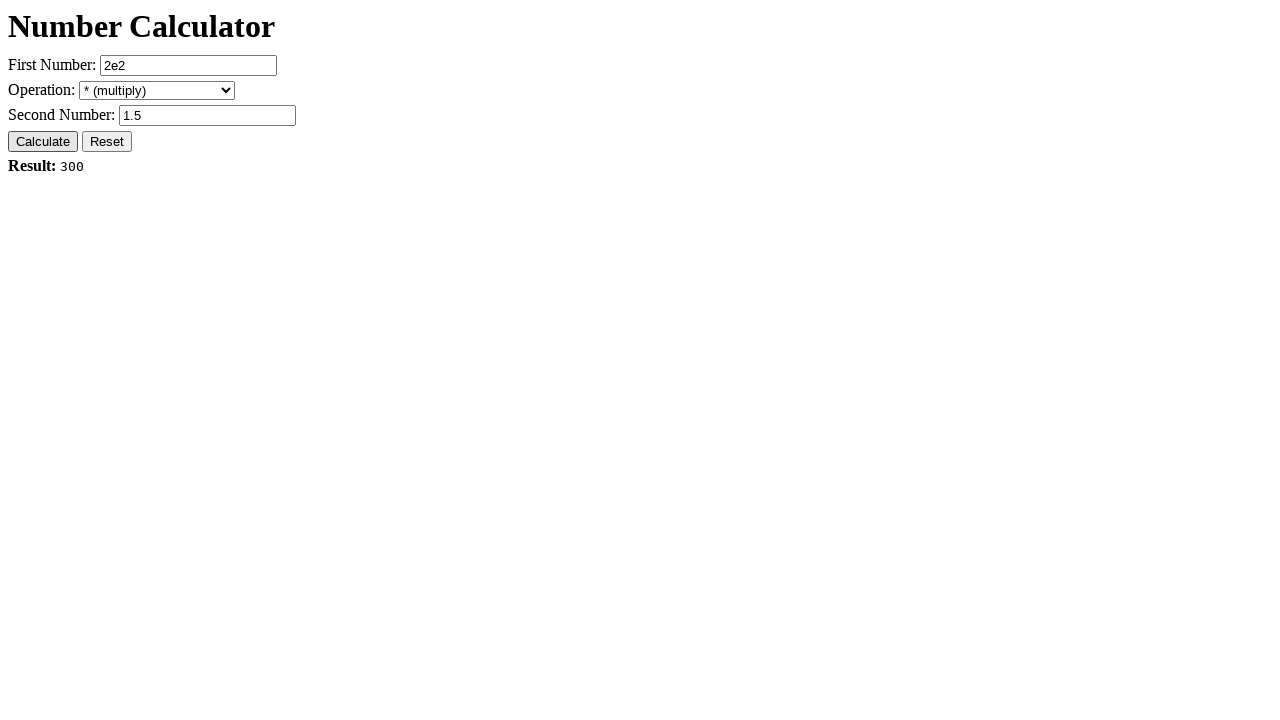

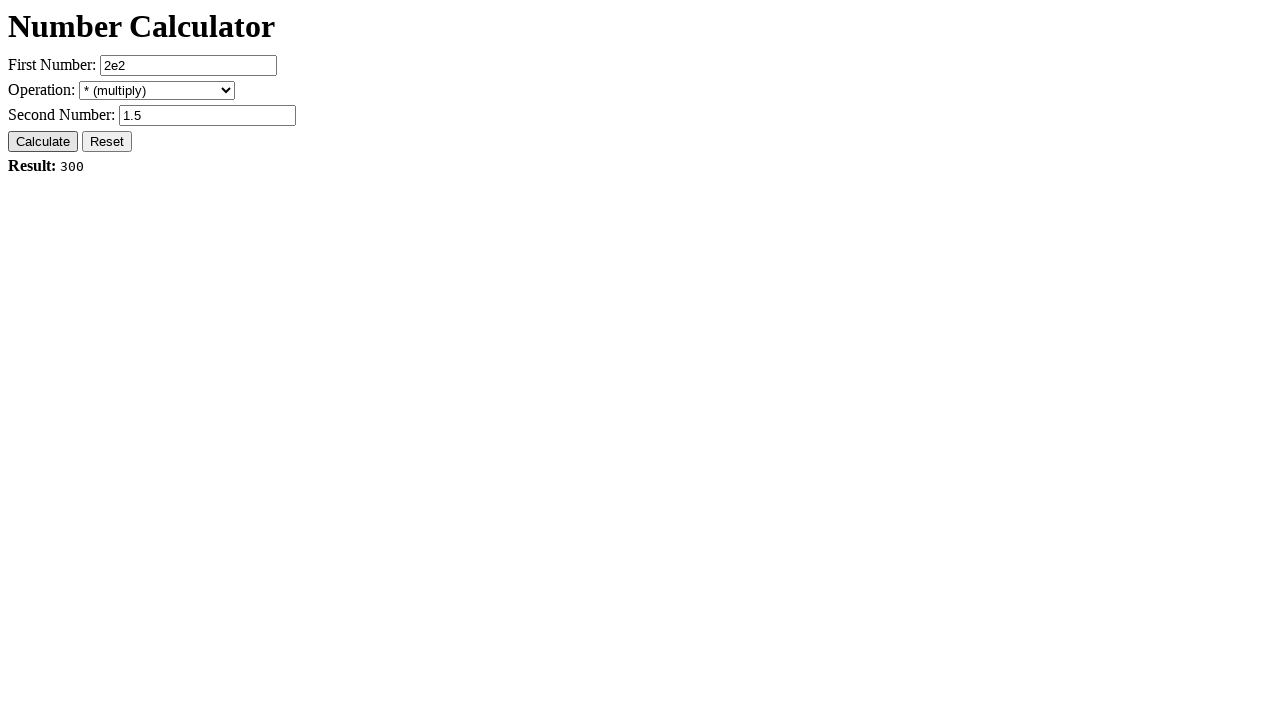